Tests the Add/Remove Elements functionality by clicking on the Add Element button, verifying the Delete button appears, and then clicking the Delete button

Starting URL: http://the-internet.herokuapp.com/

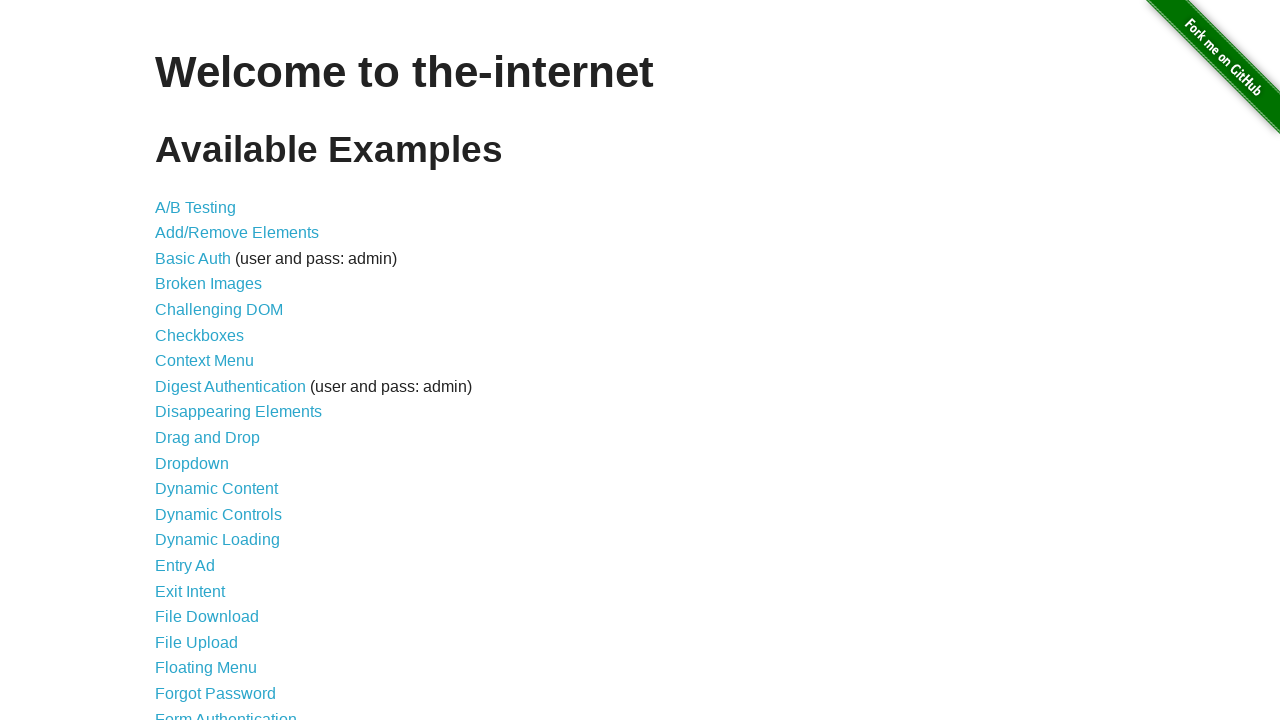

Clicked on Add/Remove Elements link at (237, 233) on text=Add/Remove Elements
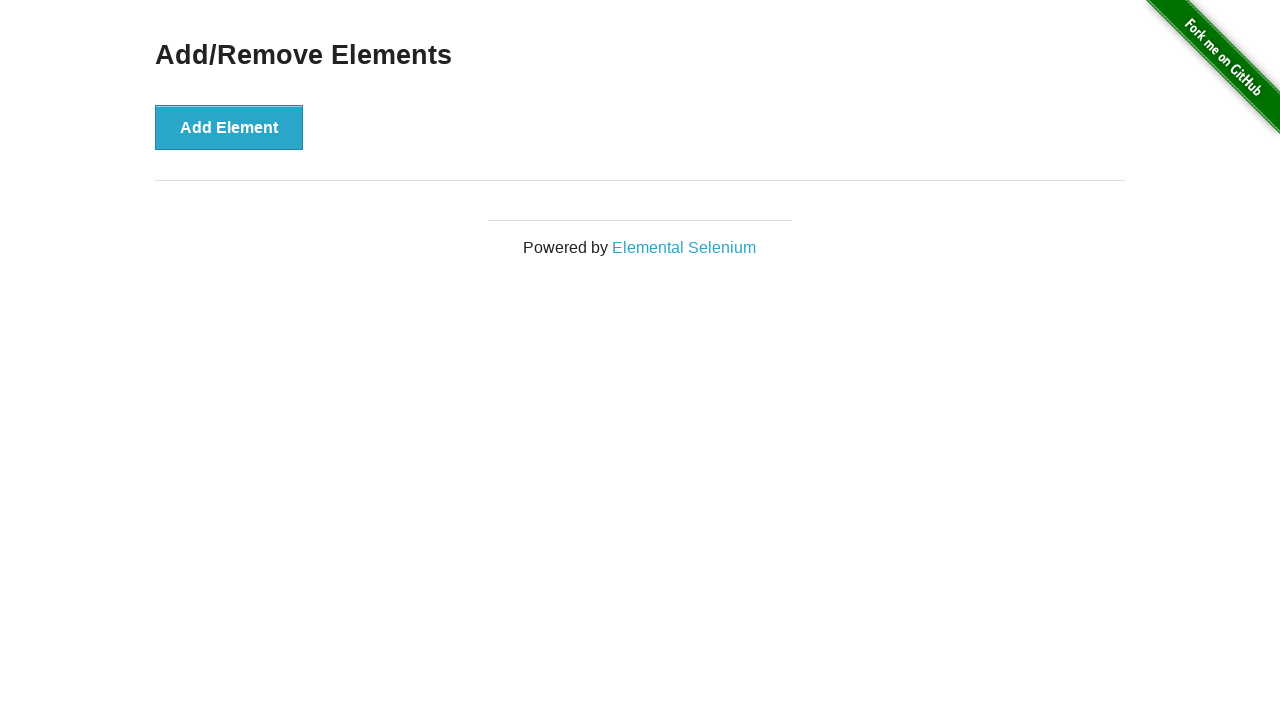

Clicked the Add Element button at (229, 127) on button:has-text('Add Element')
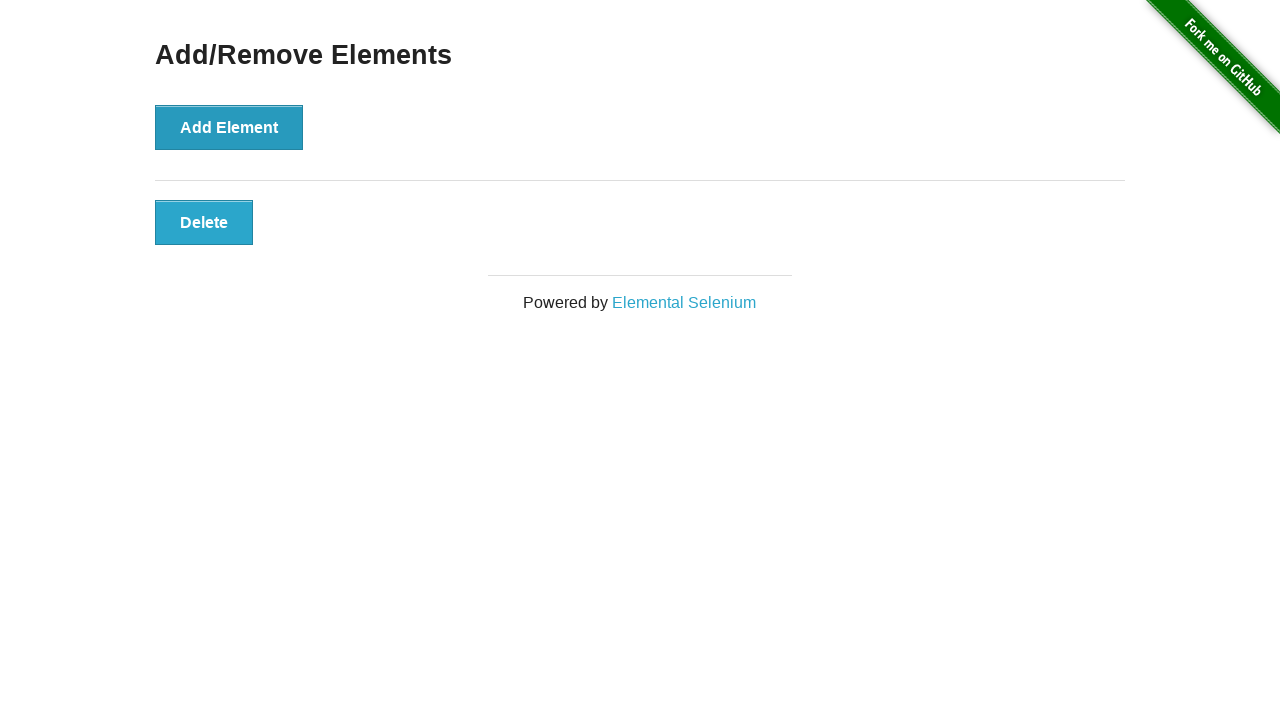

Delete button appeared on the page
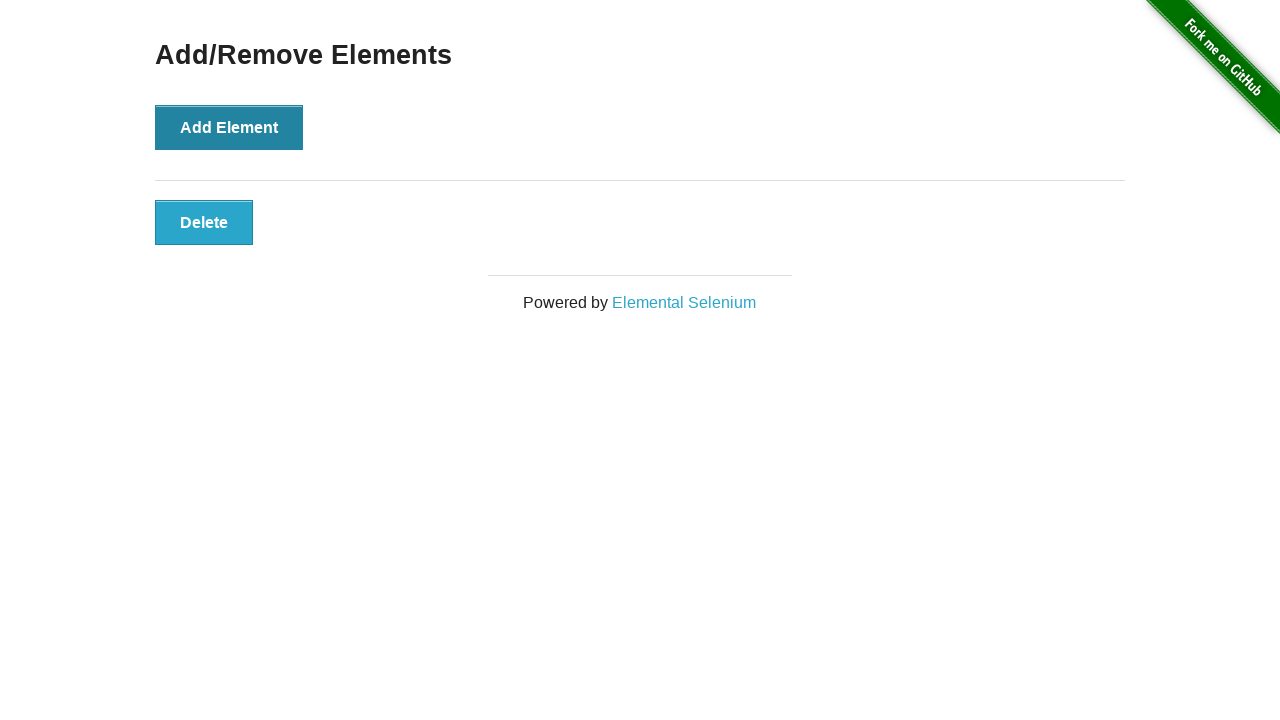

Clicked the Delete button to remove the element at (204, 222) on button.added-manually
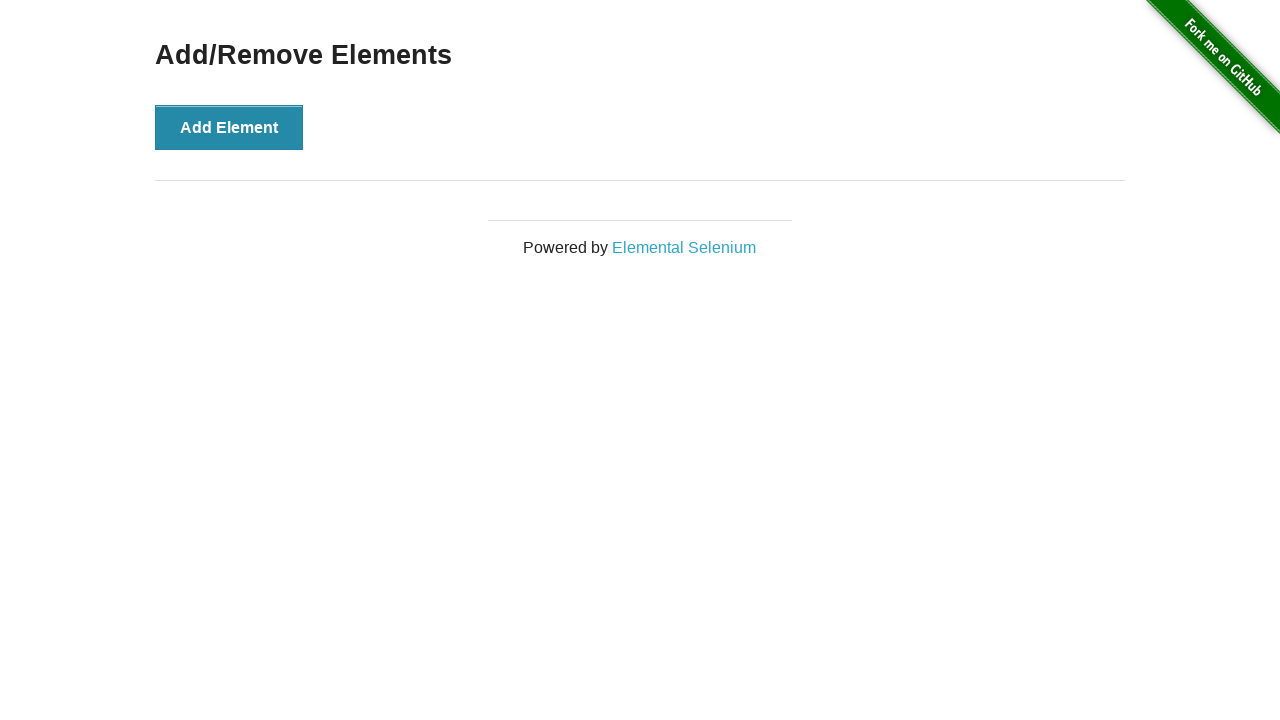

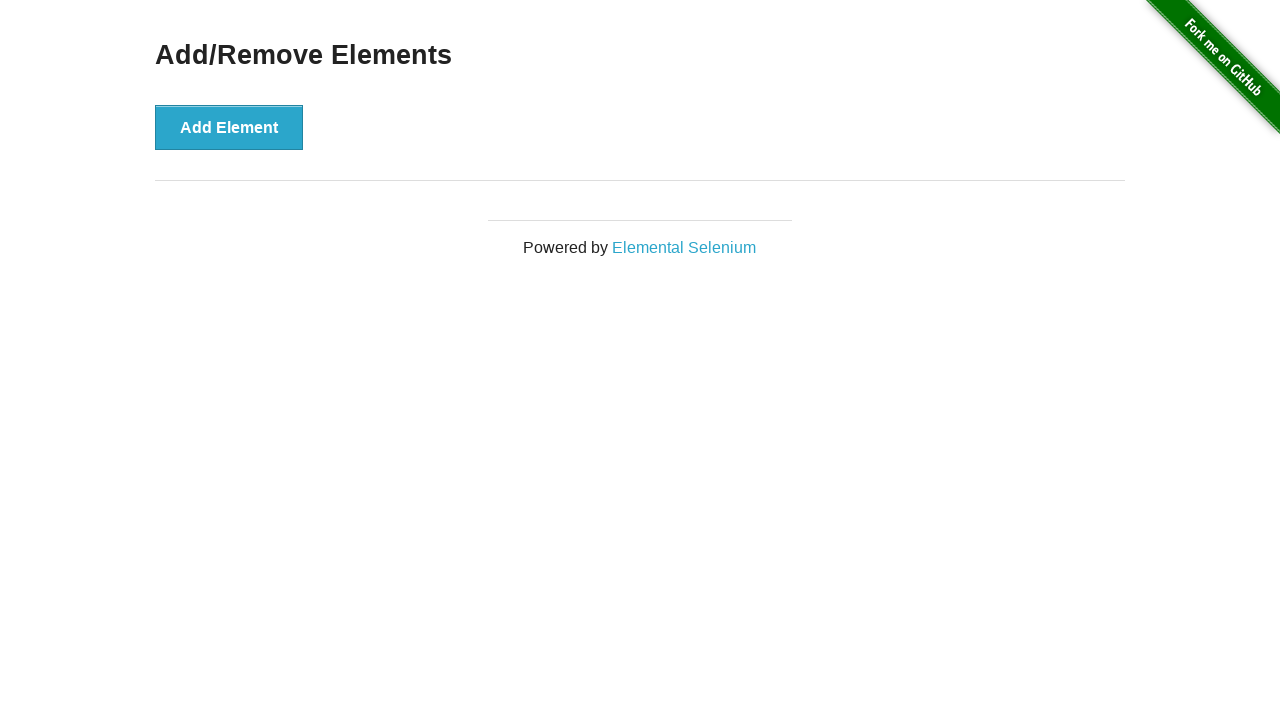